Measures page load time by navigating to the homepage and waiting for network idle state, verifying it loads within 10 seconds

Starting URL: https://app.uspark.ai/

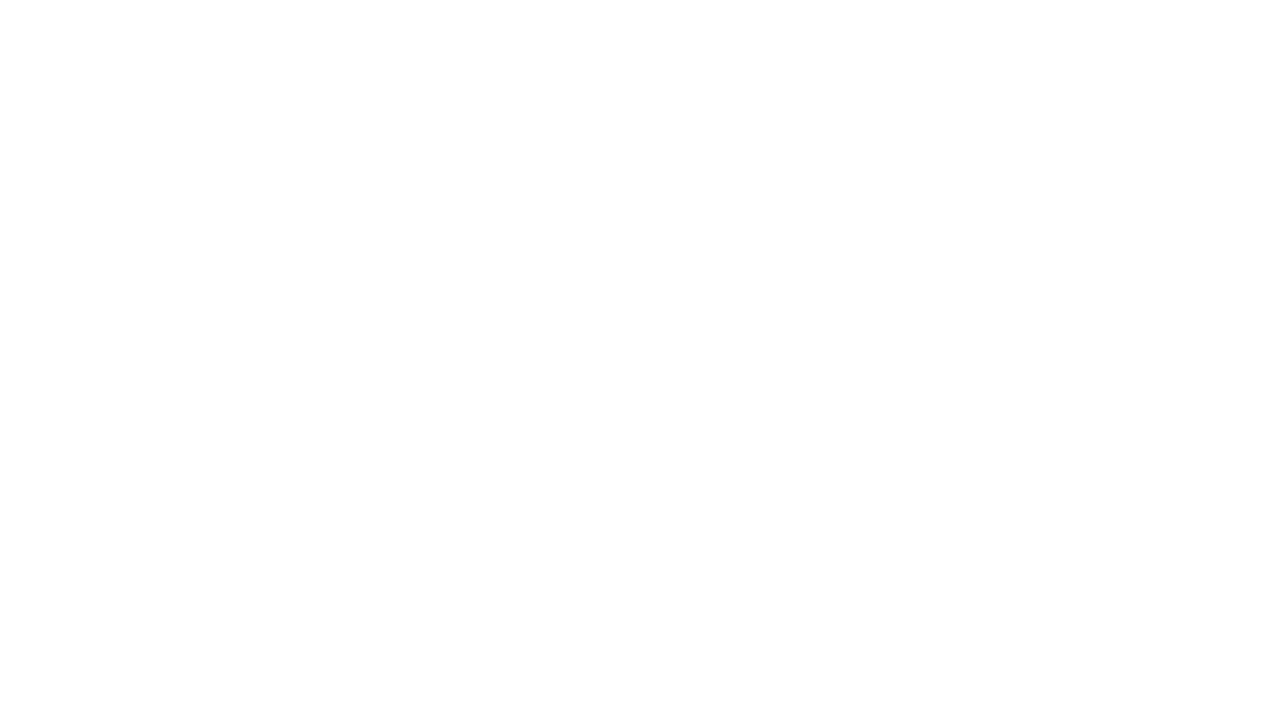

Navigated to homepage at https://app.uspark.ai/
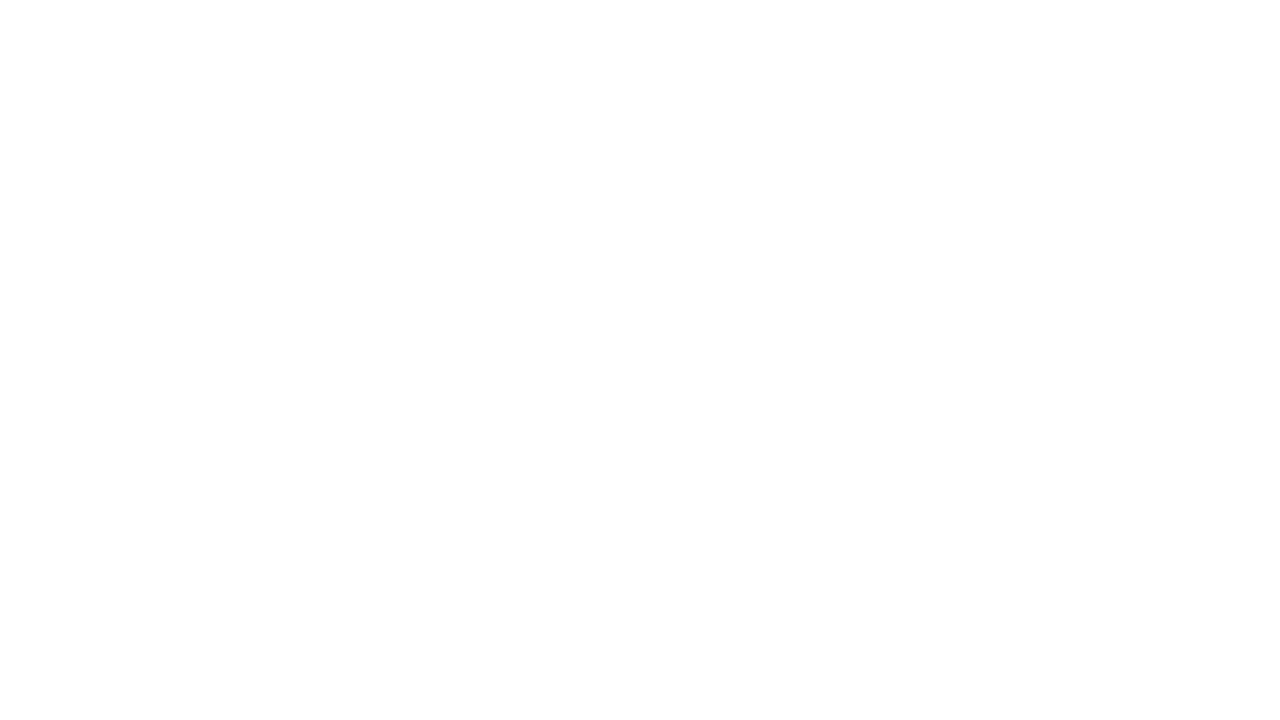

Waited for network idle state - page fully loaded
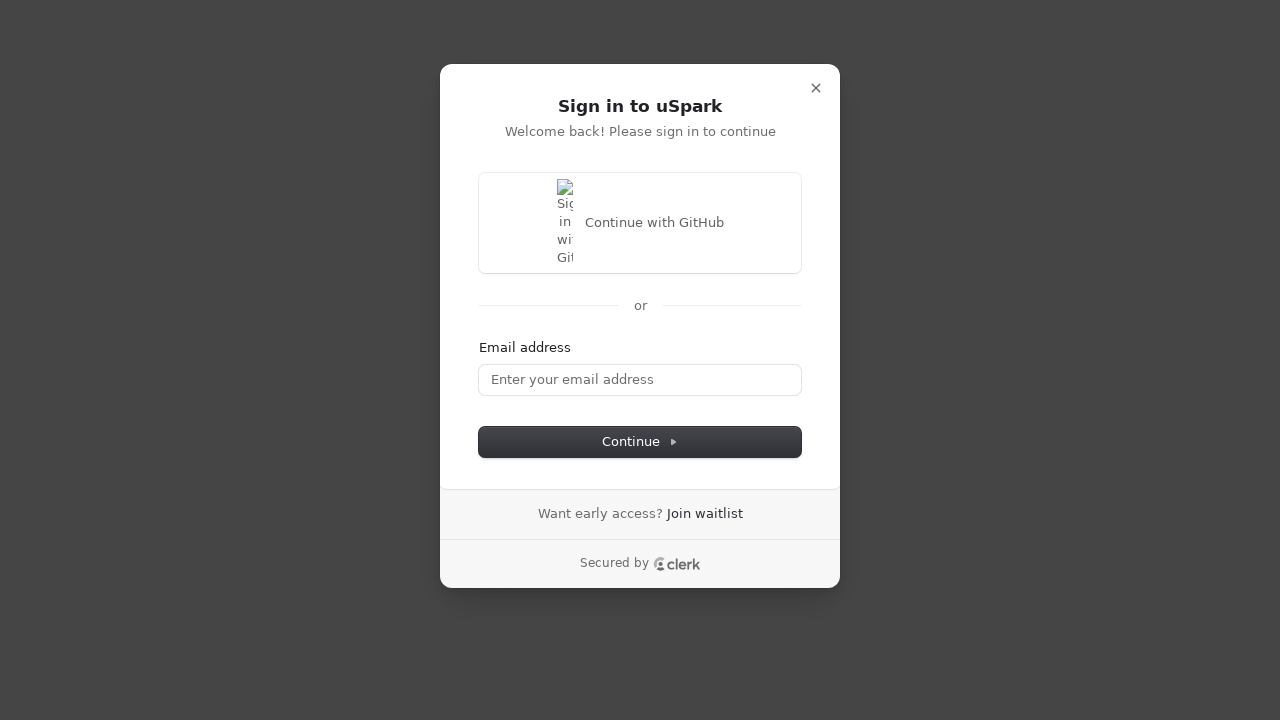

Verified page loaded within 10 seconds (1.26s)
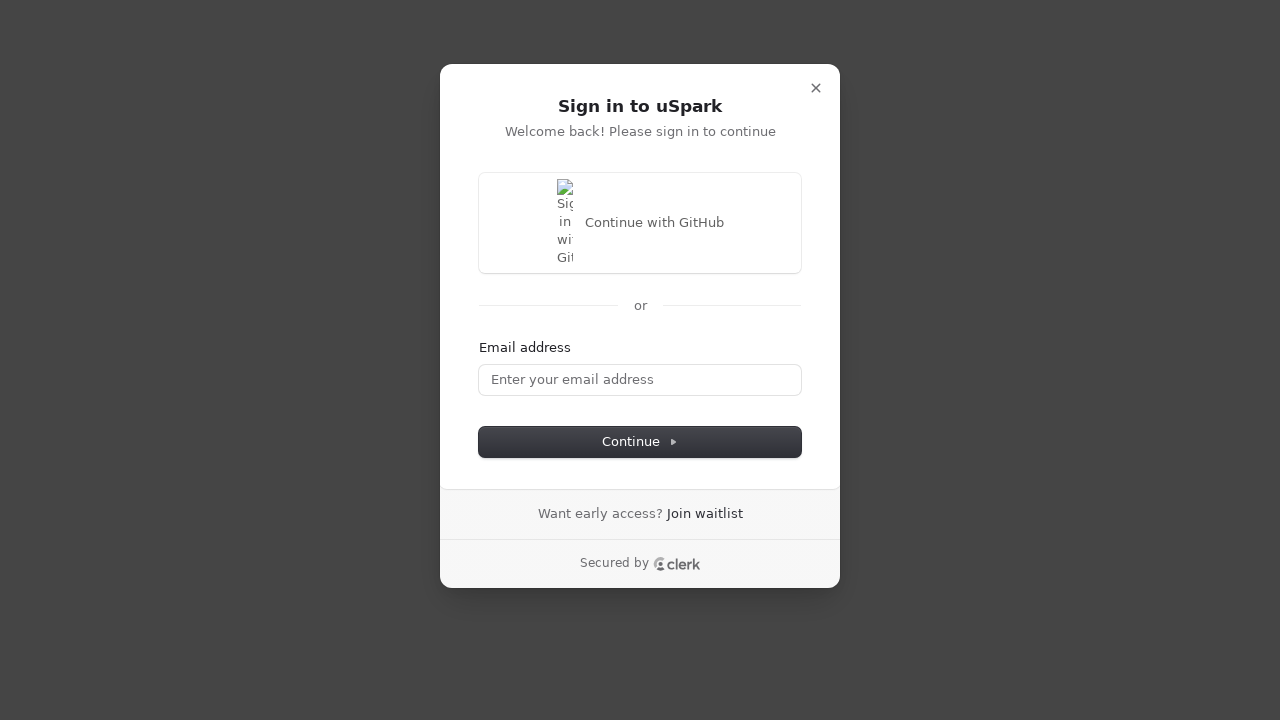

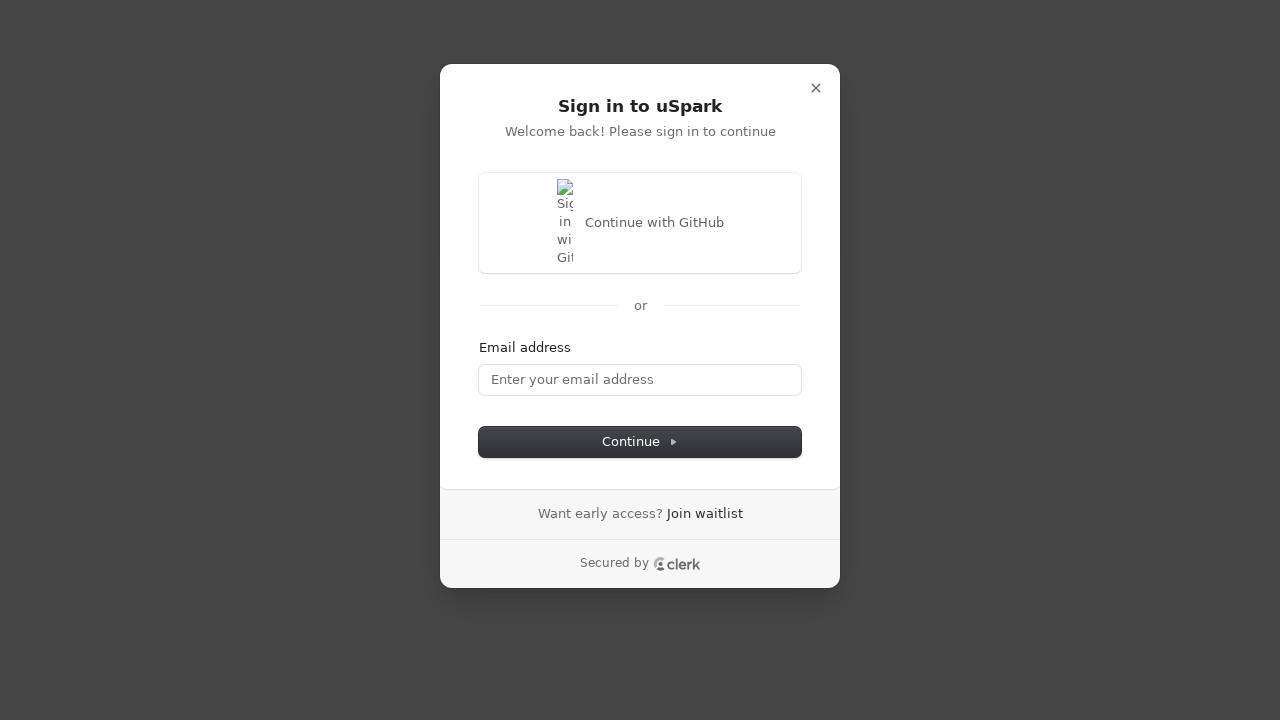